Tests dismissing a JavaScript confirm dialog and verifying the cancel result

Starting URL: https://the-internet.herokuapp.com/javascript_alerts

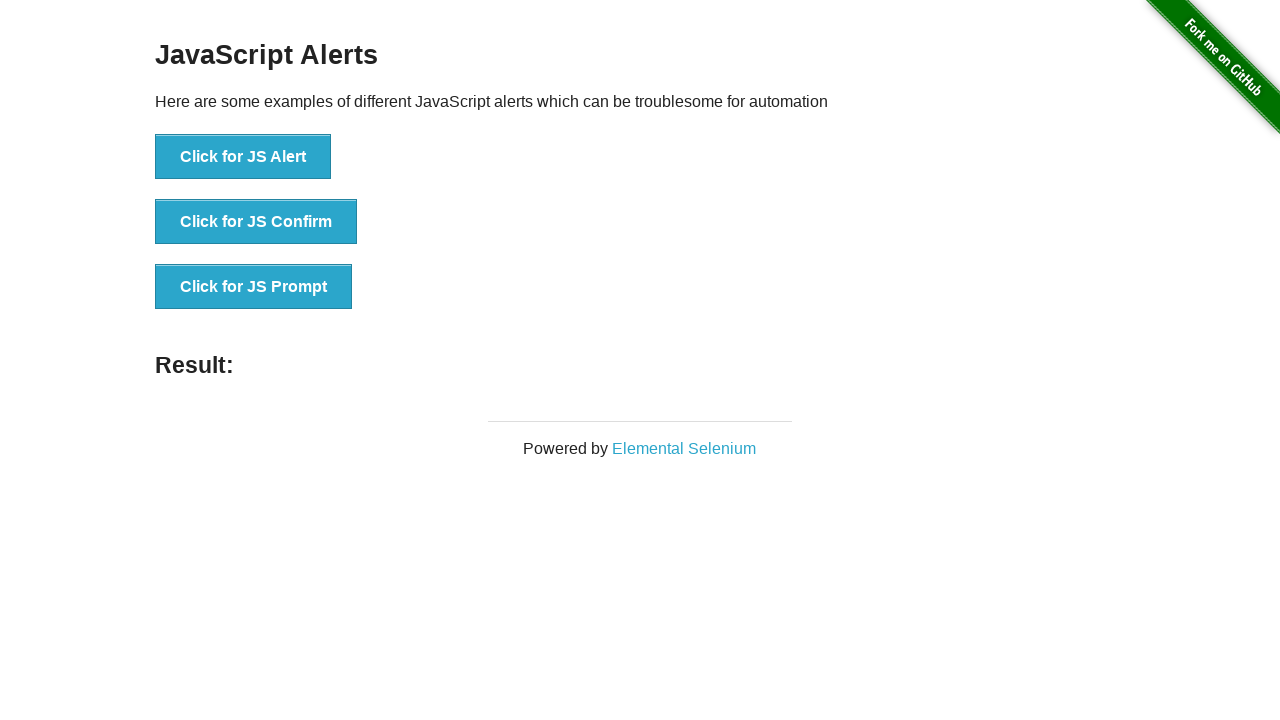

Set up dialog handler to dismiss confirm dialog
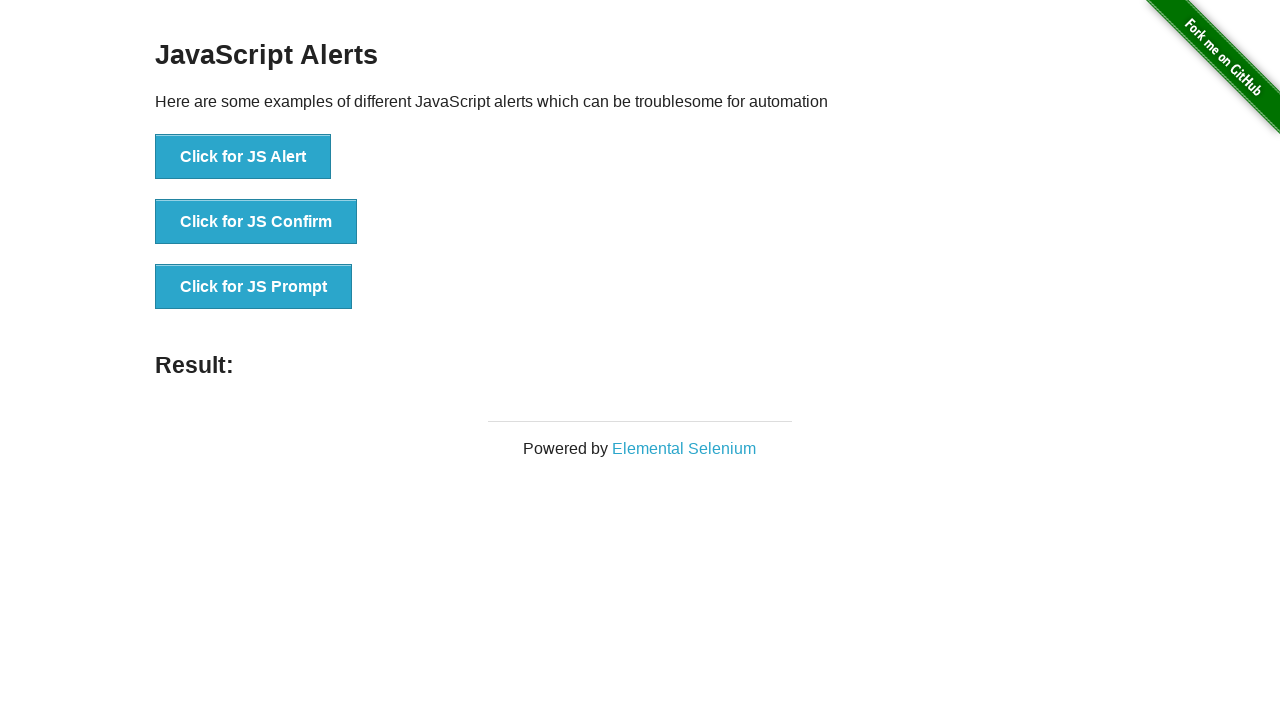

Clicked 'Click for JS Confirm' button to trigger JavaScript confirm dialog at (256, 222) on text='Click for JS Confirm'
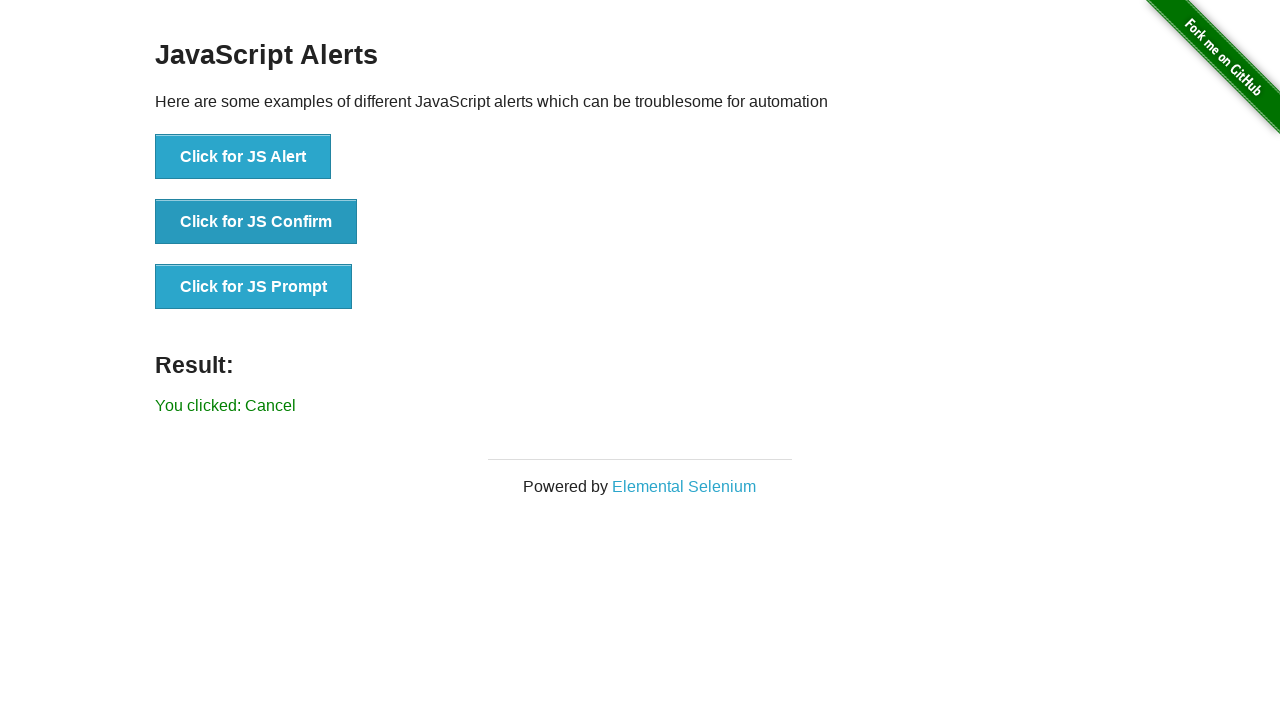

Located result element
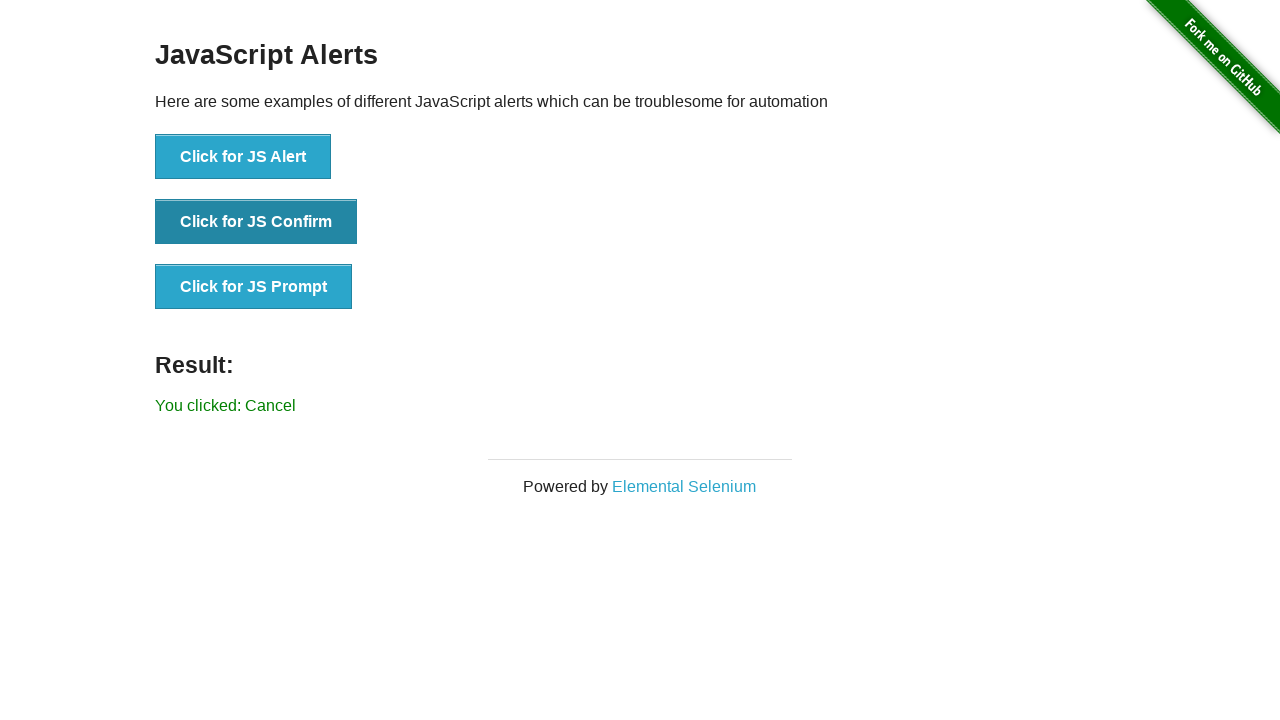

Verified that result text shows 'You clicked: Cancel'
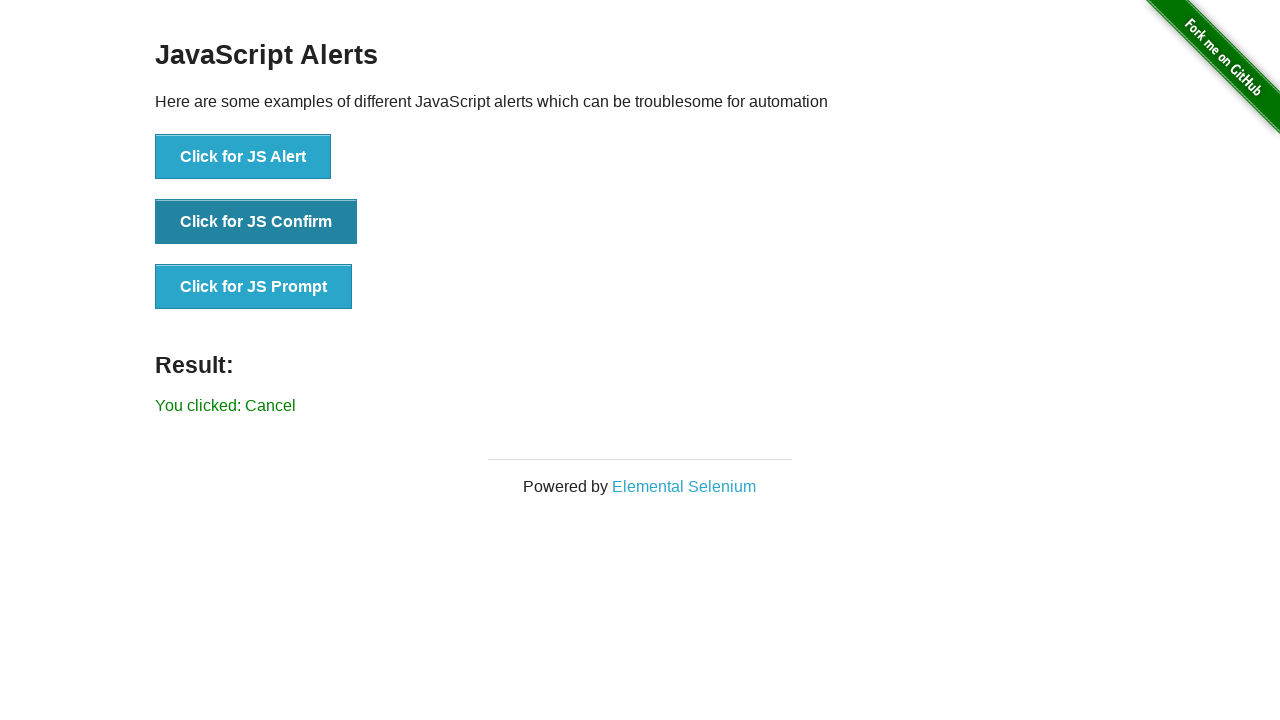

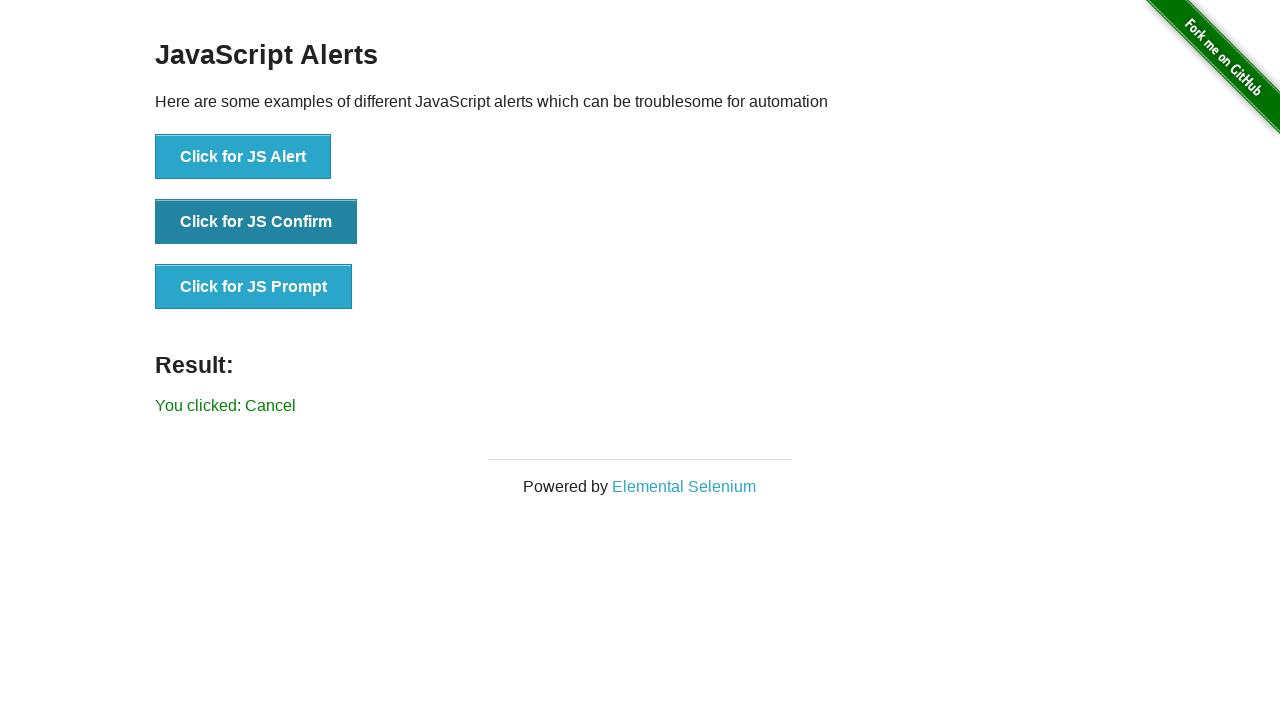